Navigates to DuckDuckGo with a search query for "jordan 1s", then navigates to a GitHub repository page.

Starting URL: https://duckduckgo.com/?q=jordan%201s

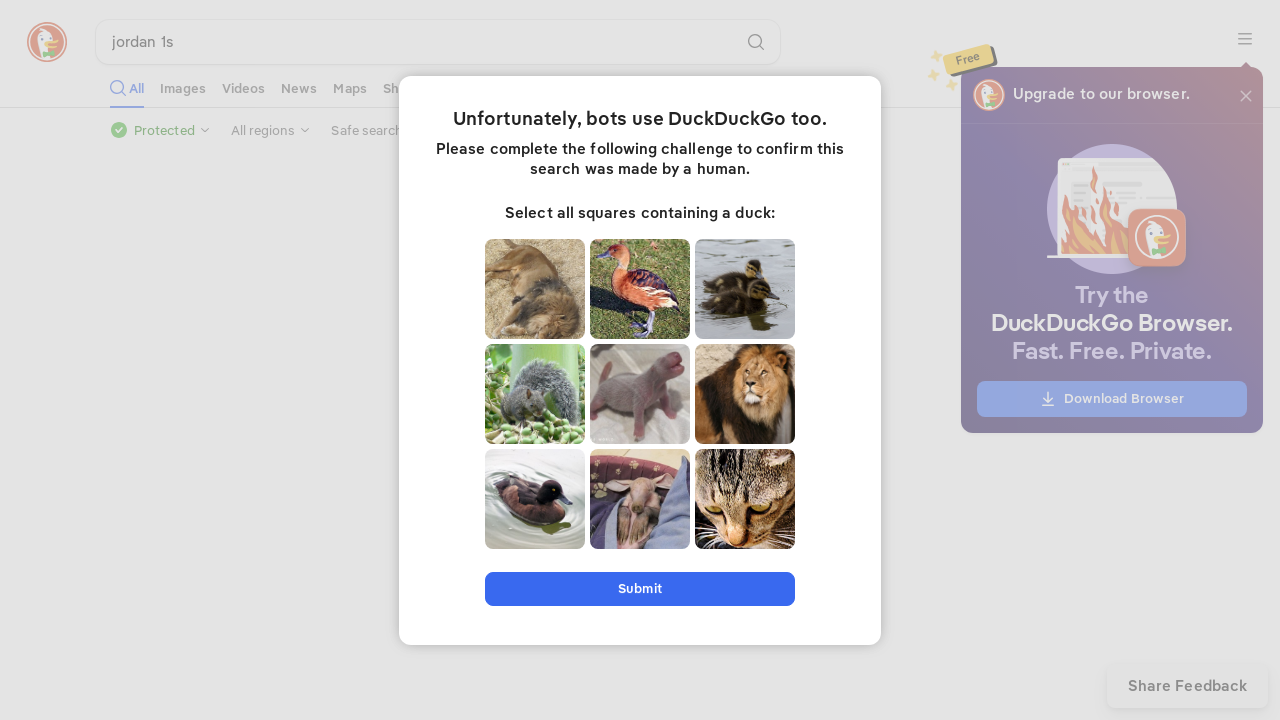

DuckDuckGo search results page loaded (DOM content loaded)
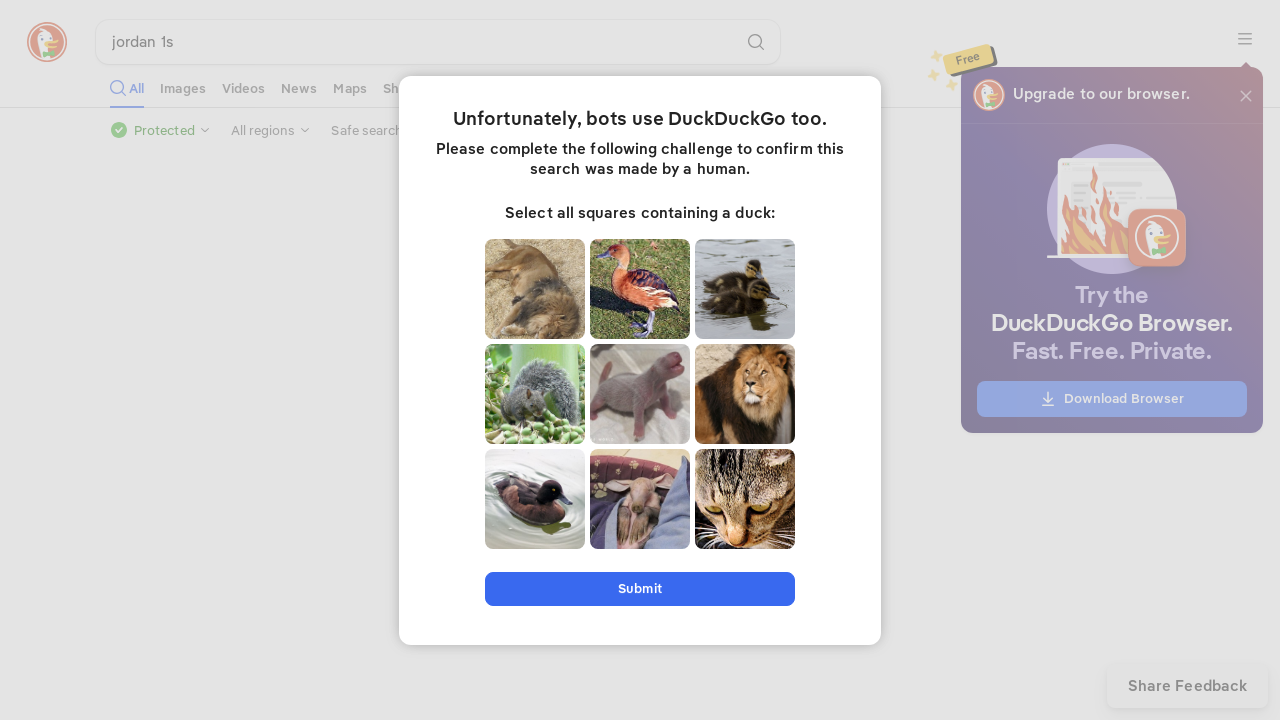

Navigated to GitHub browser-use repository
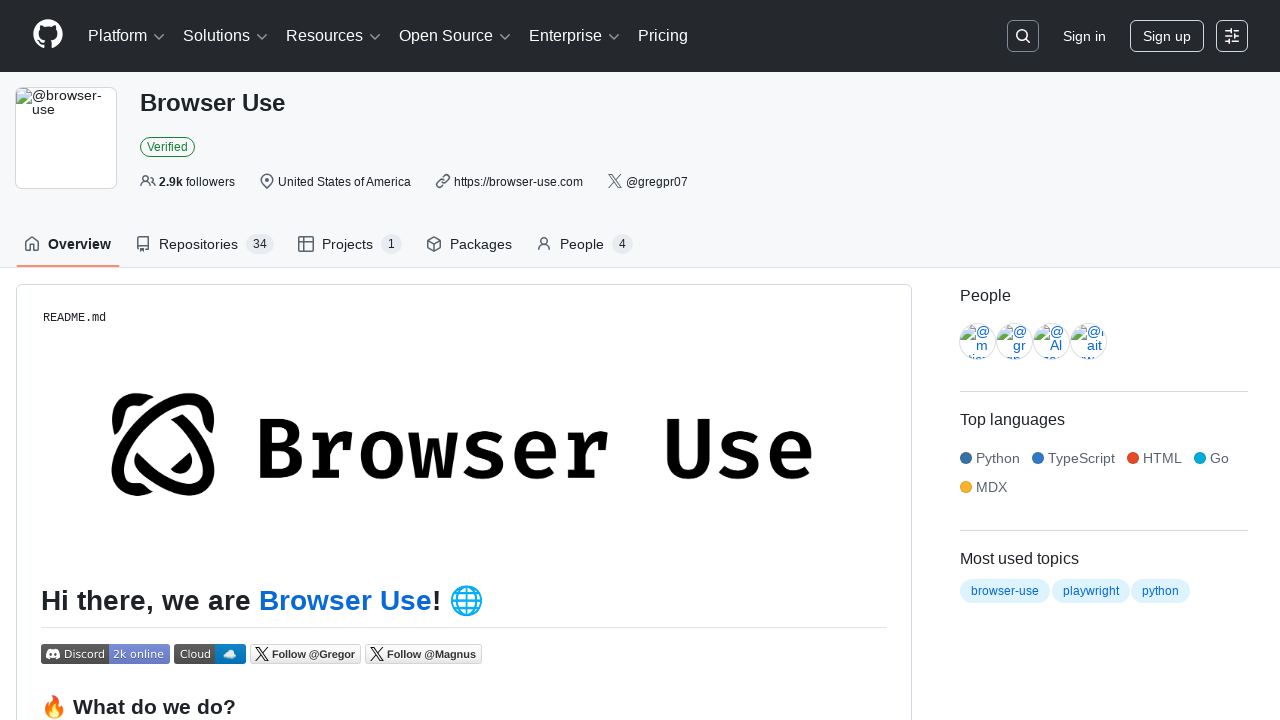

GitHub repository page loaded (DOM content loaded)
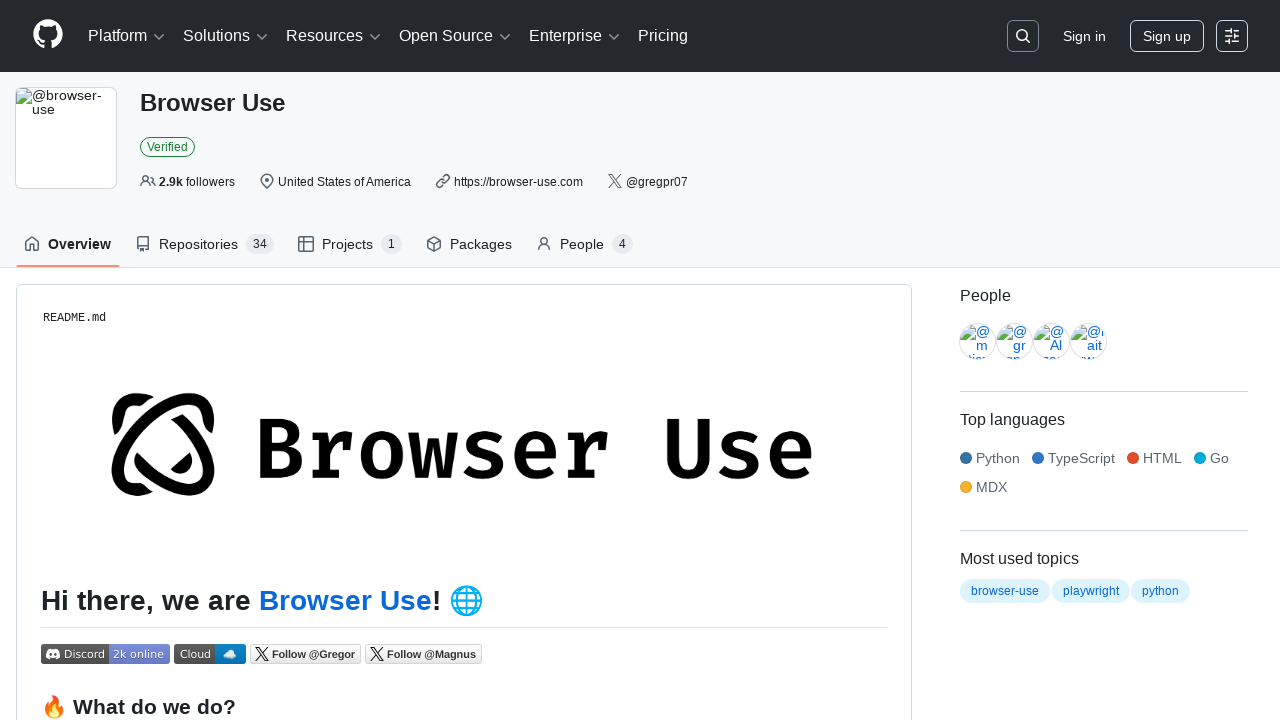

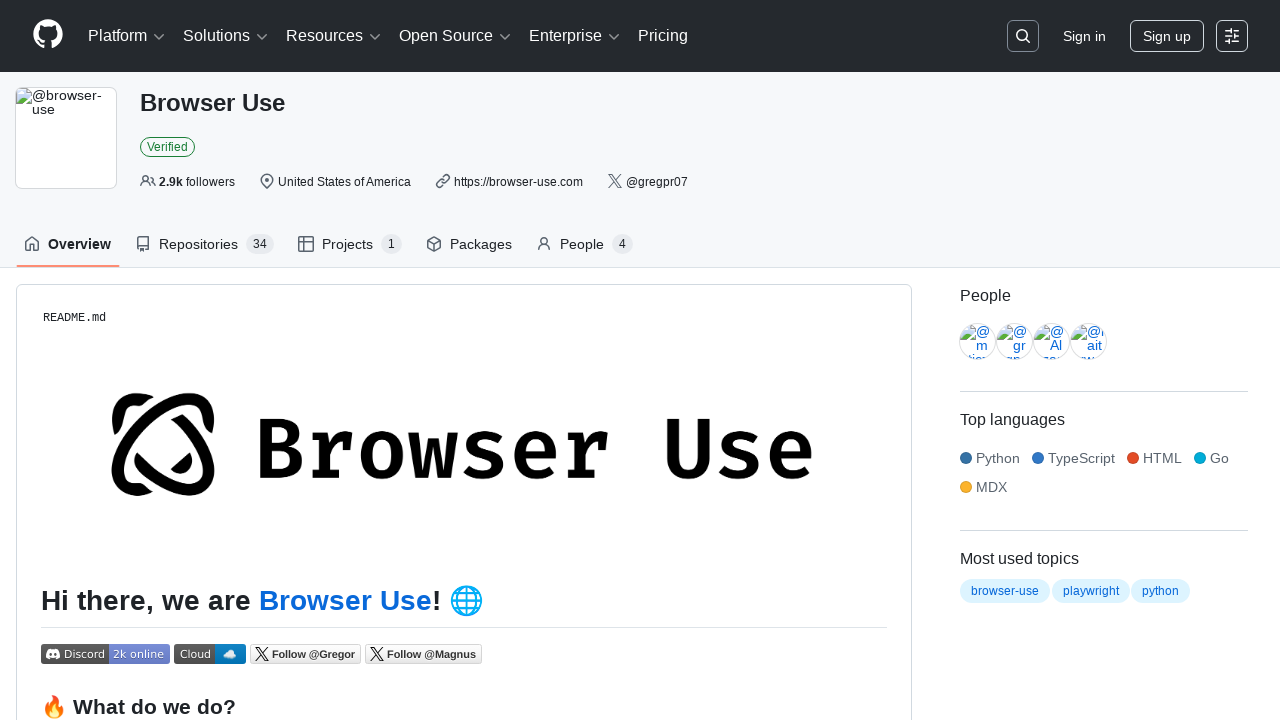